Tests the country dropdown selector on the Rode support page by selecting Vietnam and verifying the selection, then checking that dealer information is displayed.

Starting URL: https://rode.com/en/support/where-to-buy

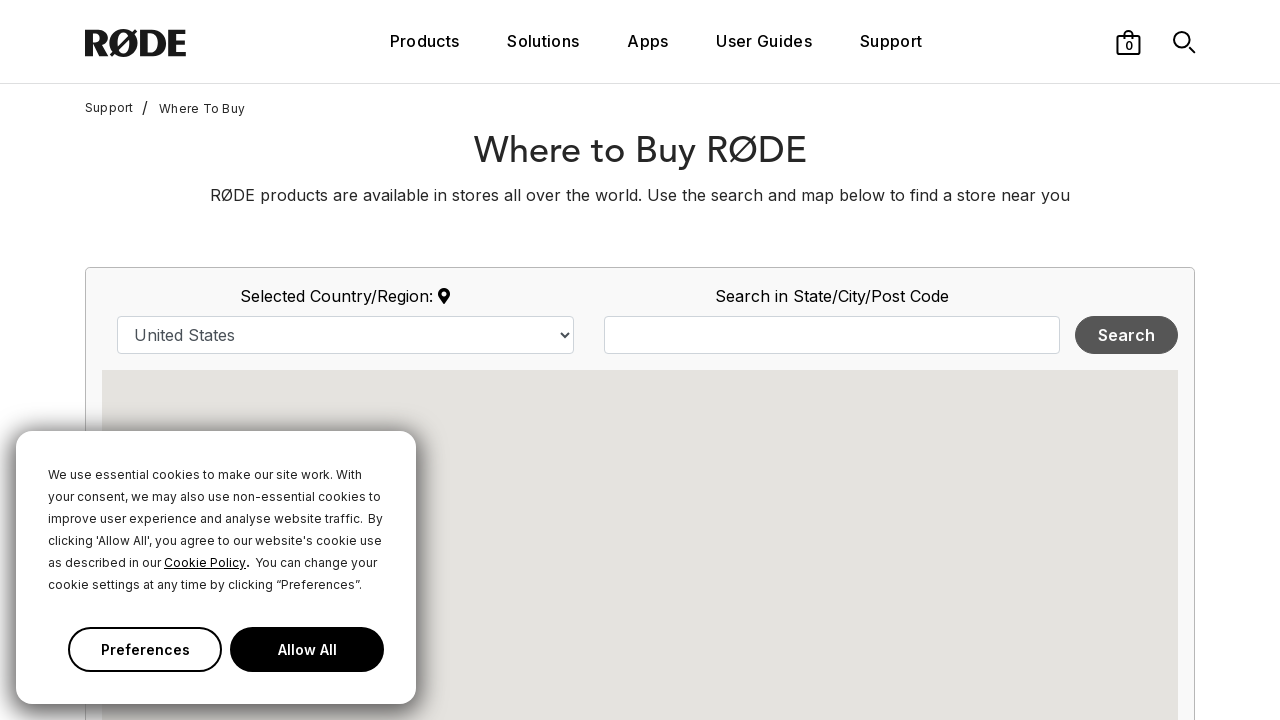

Selected Vietnam from the country dropdown on select#country
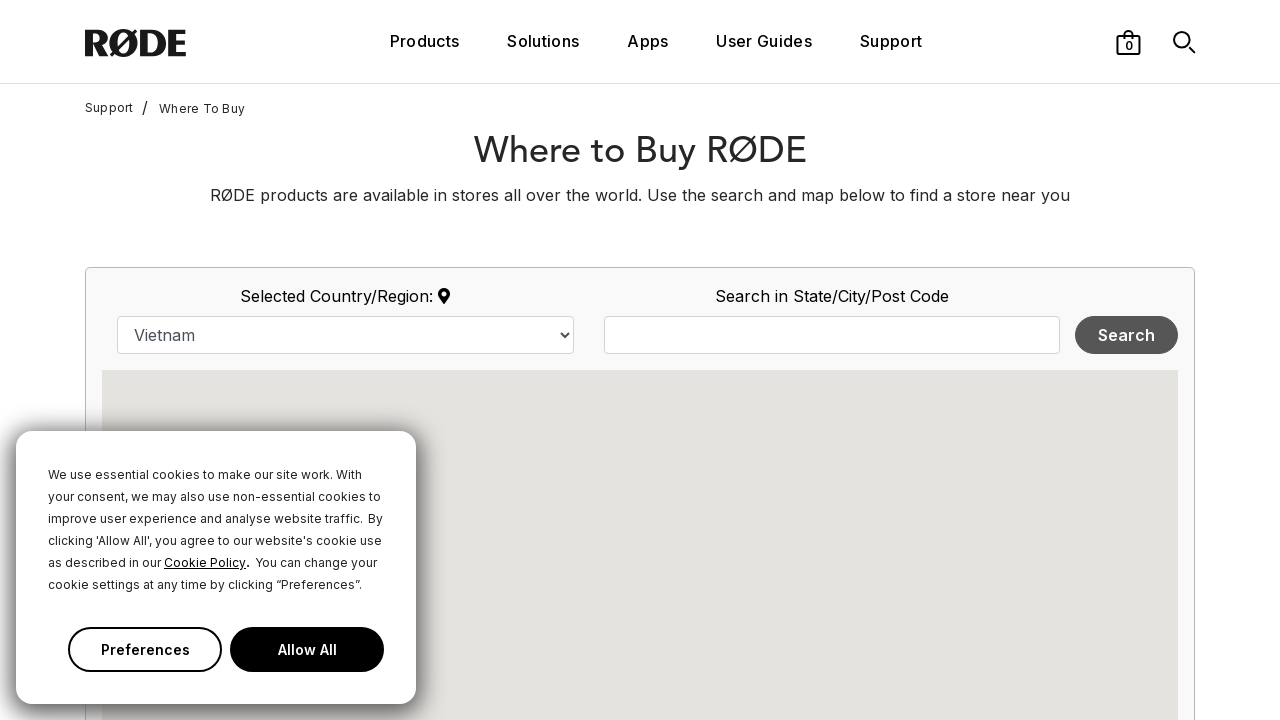

Waited 3 seconds for page to update after country selection
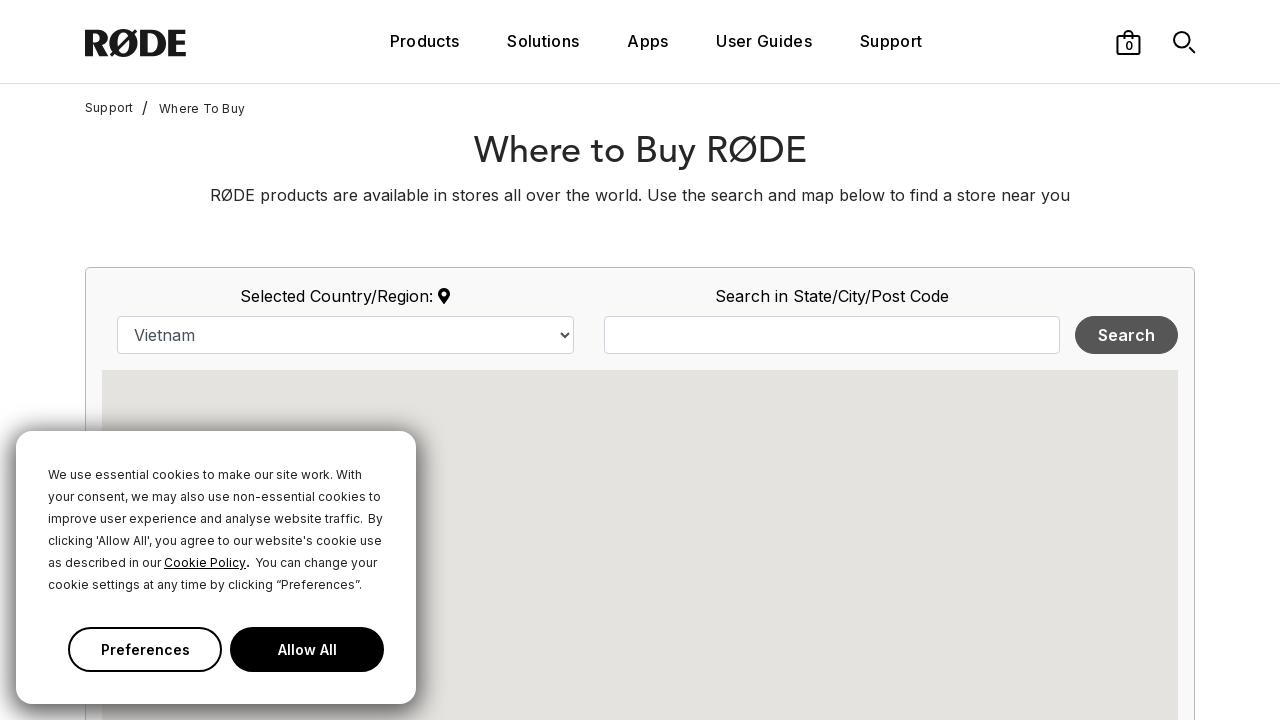

Verified dealer information is displayed on the map
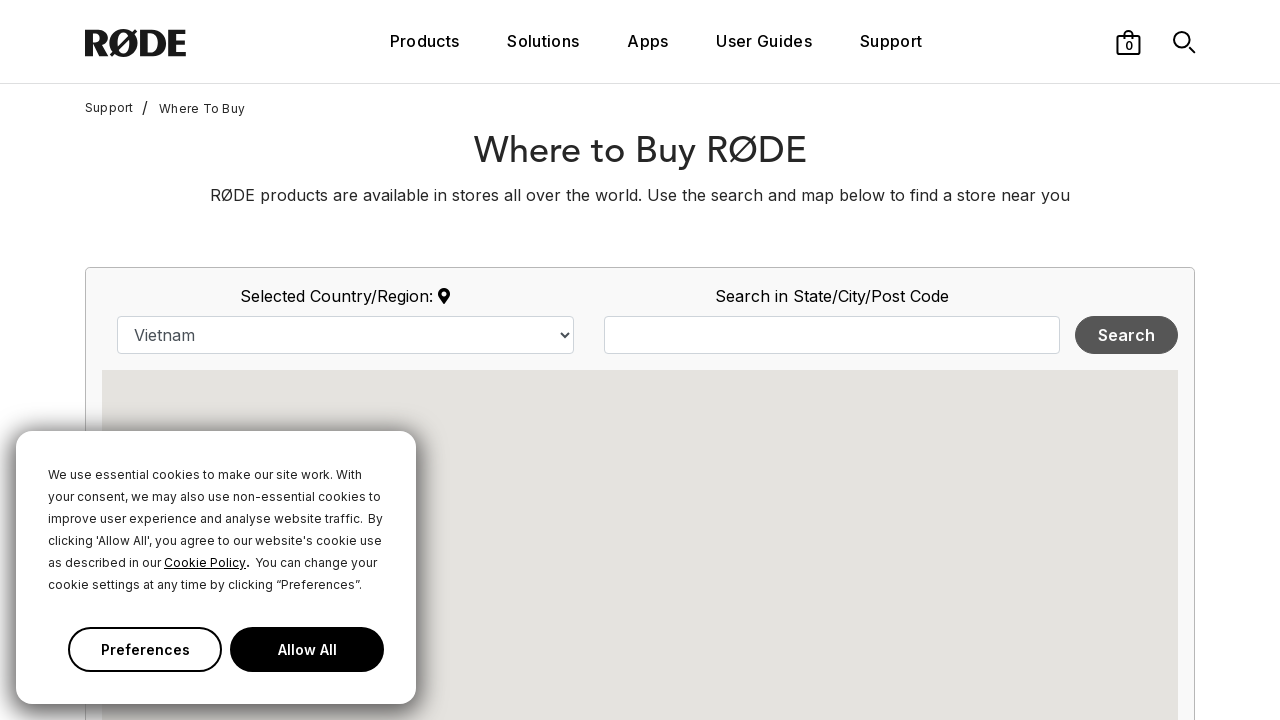

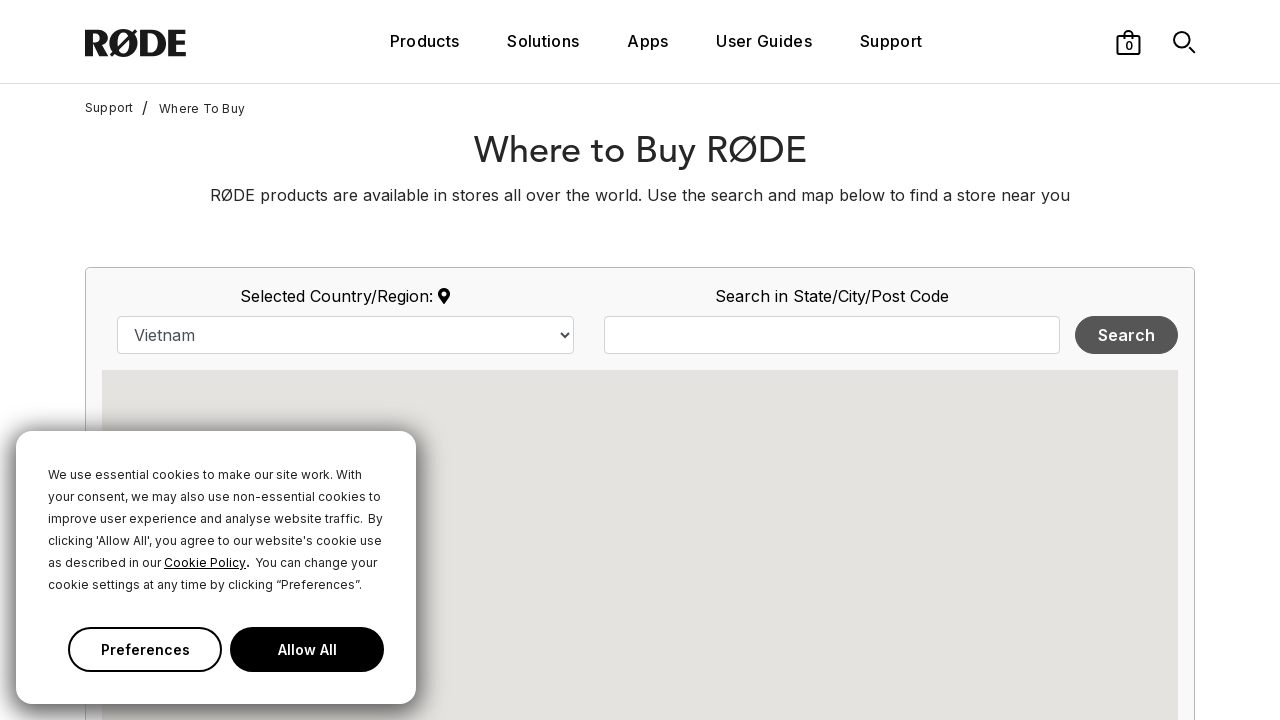